Tests clicking the login button on the anhtester.com homepage to verify the button is functional and navigates correctly

Starting URL: https://anhtester.com/

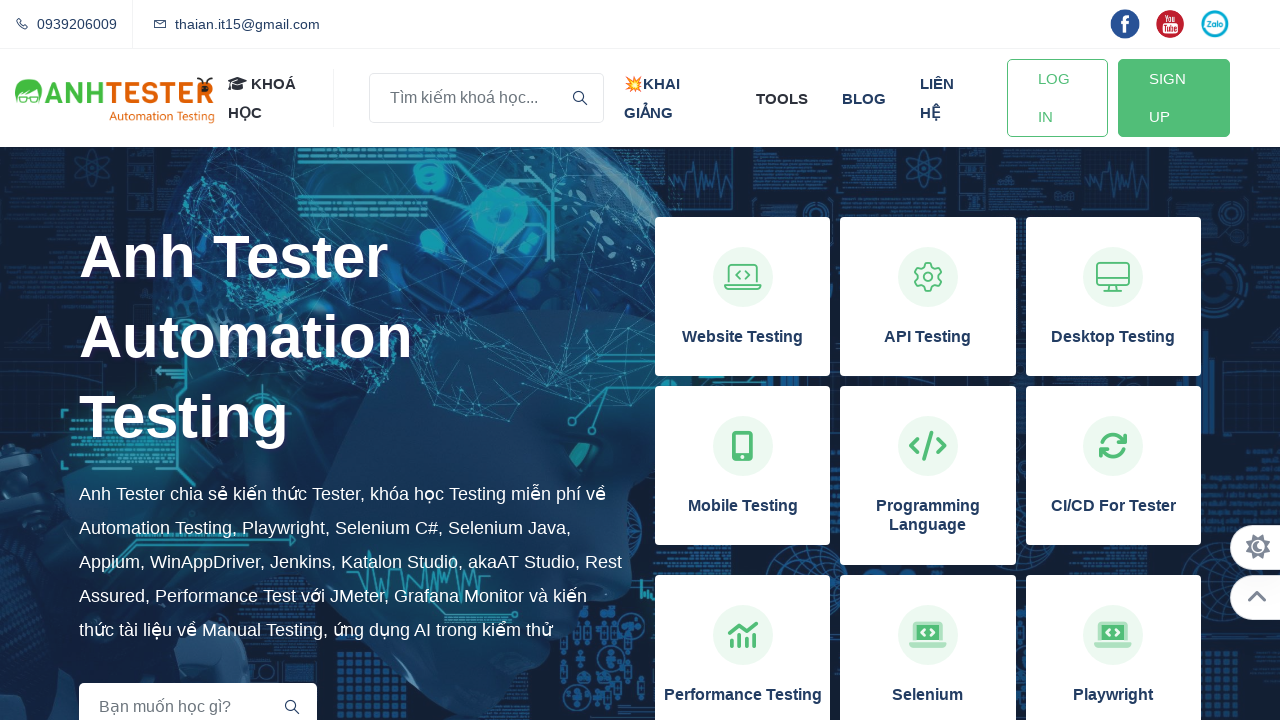

Clicked the login button on anhtester.com homepage at (1057, 98) on a#btn-login
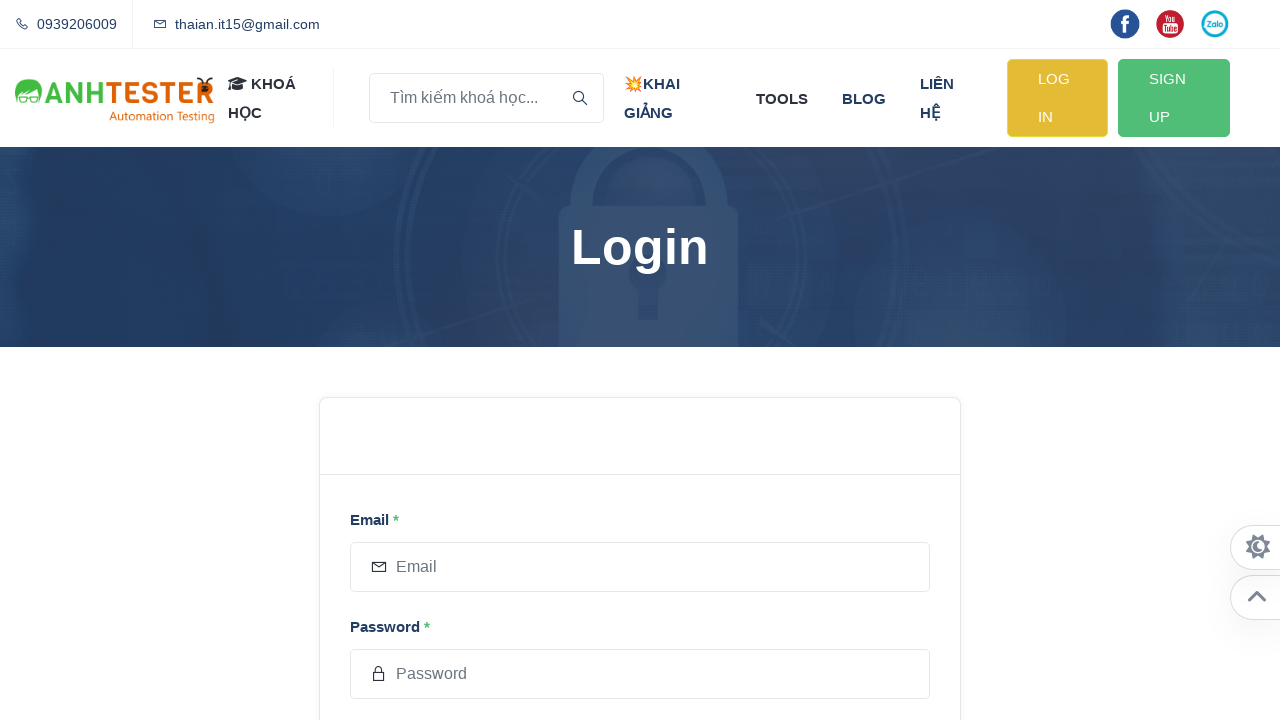

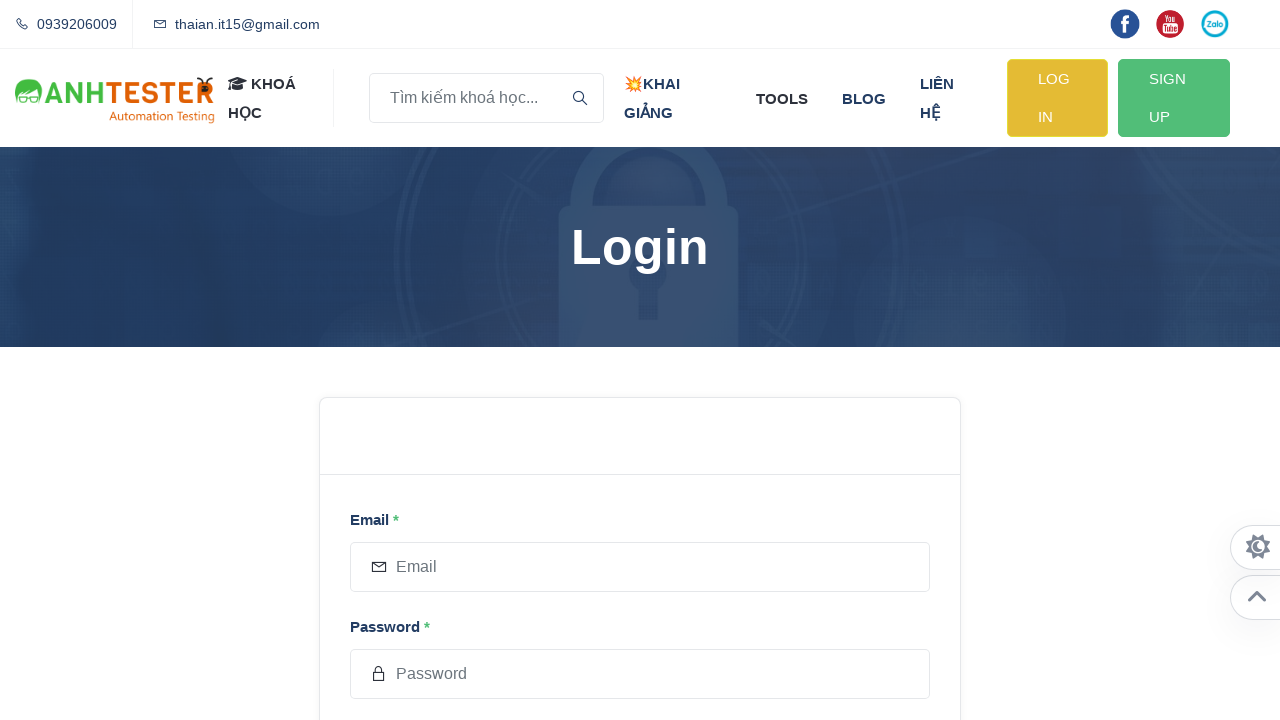